Tests radio button selection by finding all radio buttons on the page and selecting the one with value 'radio2'

Starting URL: https://rahulshettyacademy.com/AutomationPractice/

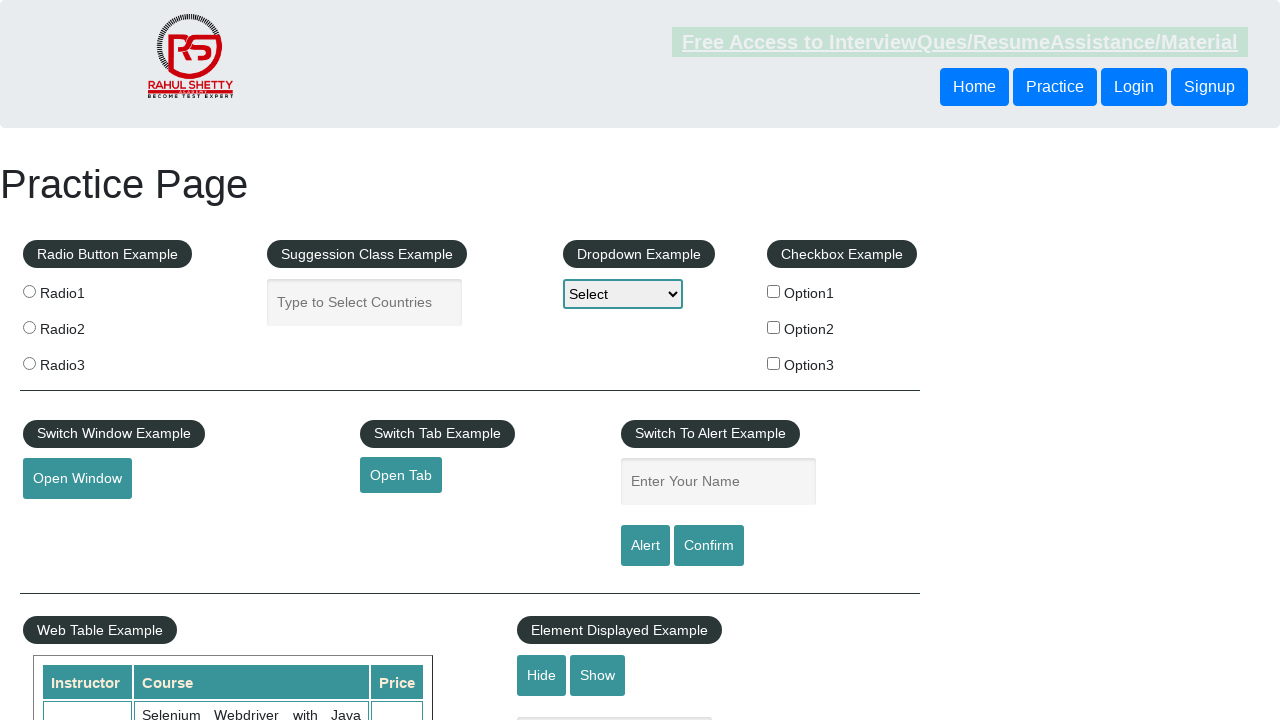

Located all radio buttons on the page
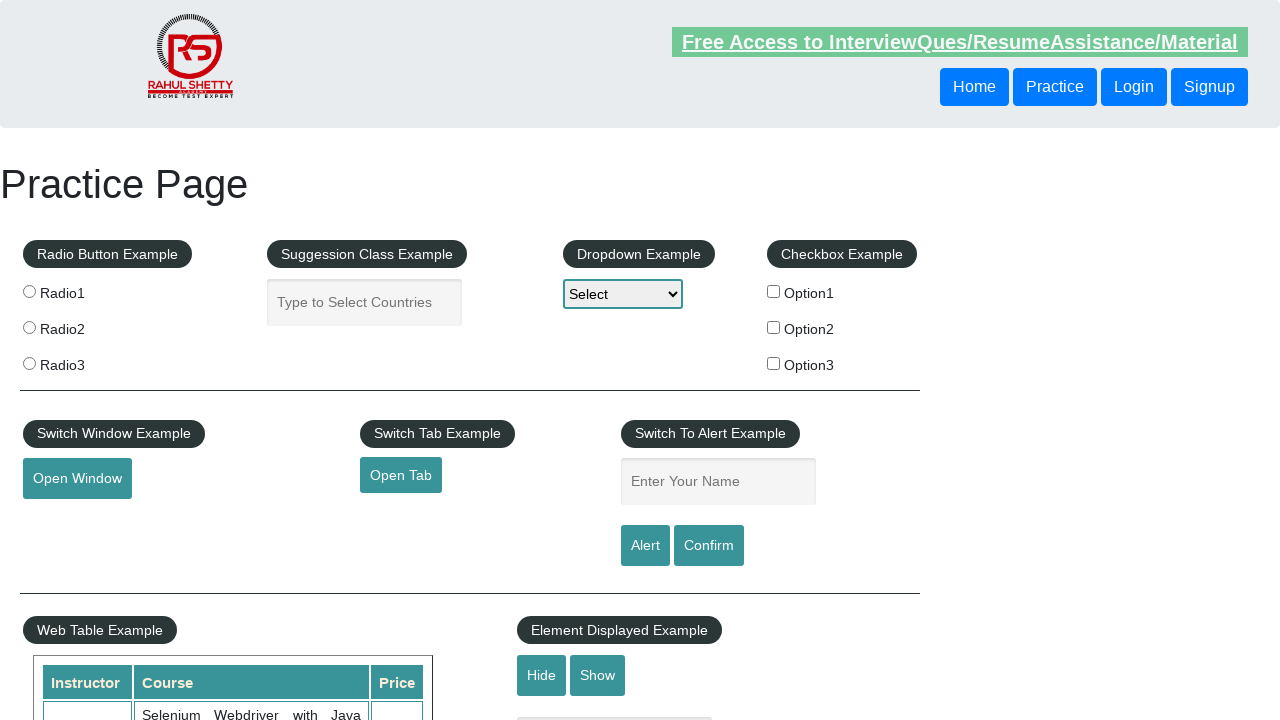

Clicked radio button with value 'radio2' at (29, 327) on xpath=//input[@type='radio'] >> nth=1
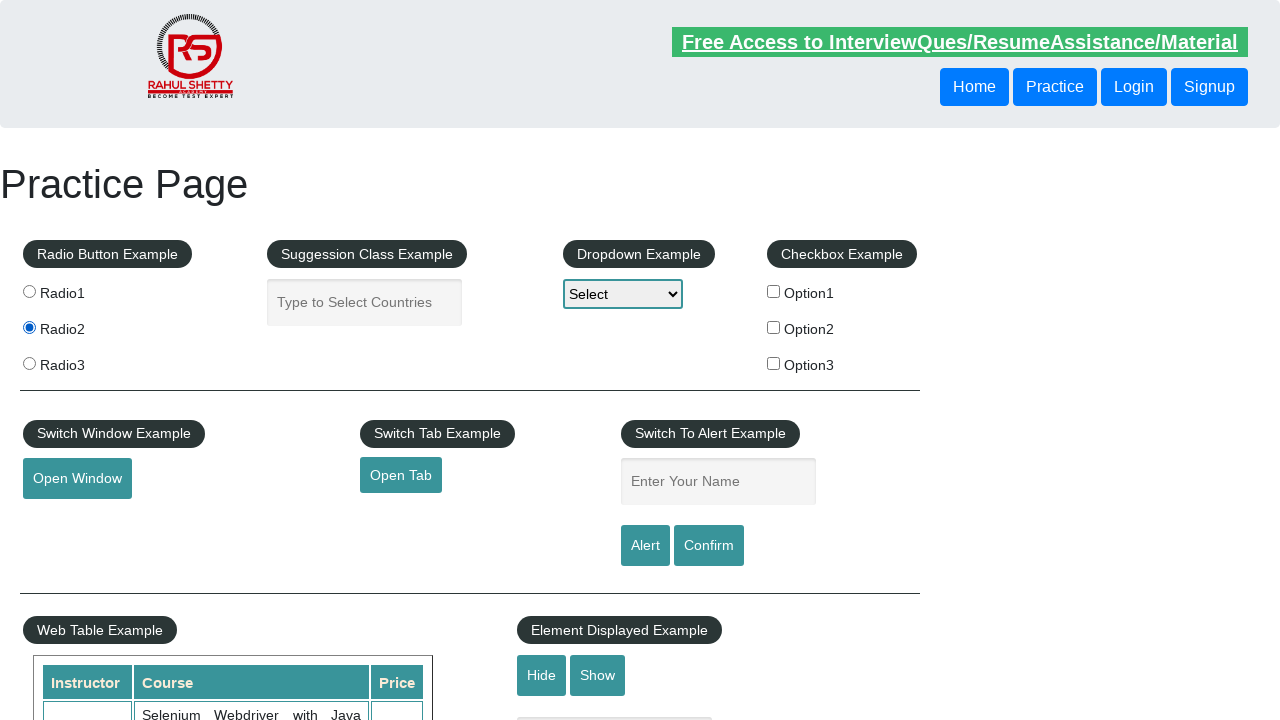

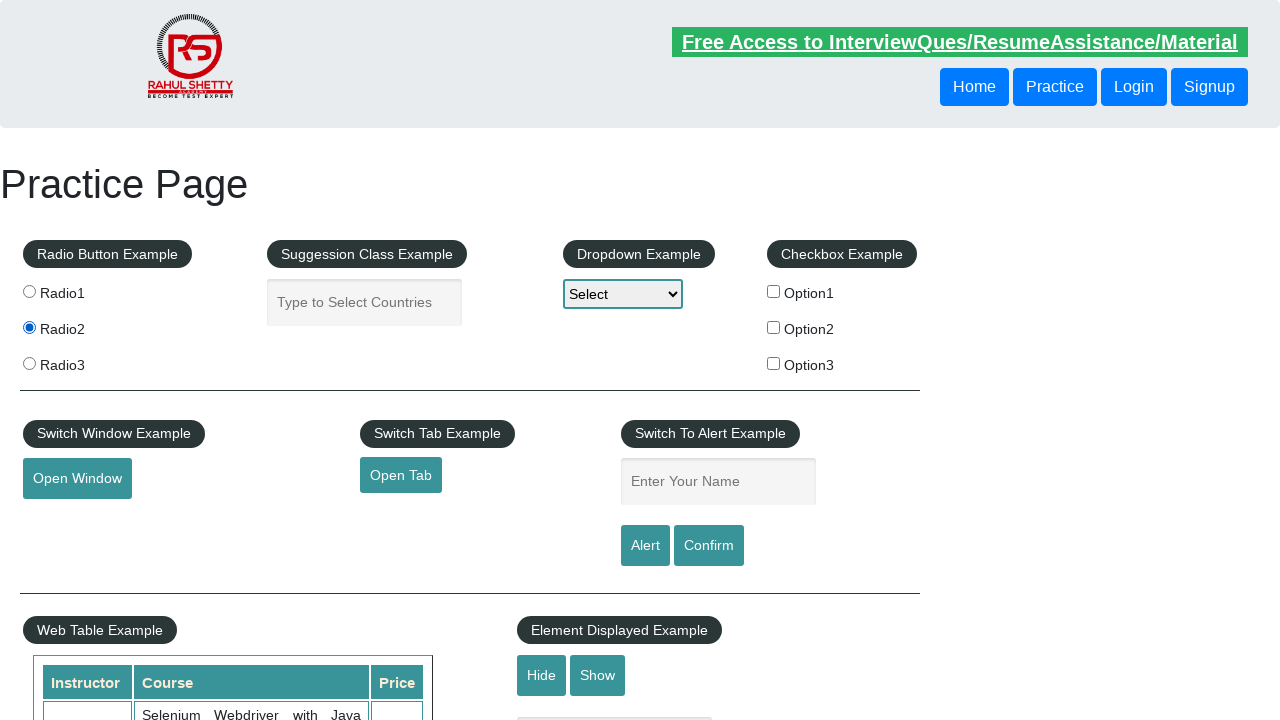